Tests jQuery UI selectable functionality by selecting multiple items using click and hold with keyboard modifiers

Starting URL: http://jqueryui.com/selectable/

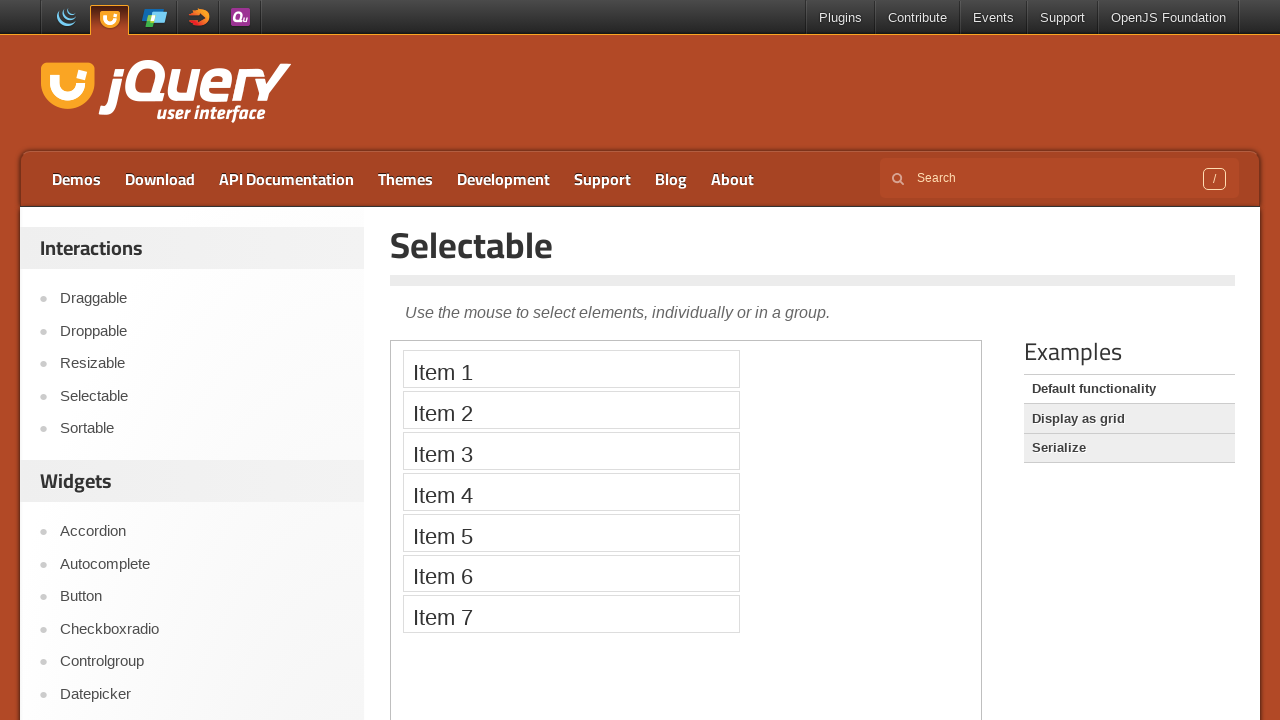

Located demo iframe for jQuery UI selectable
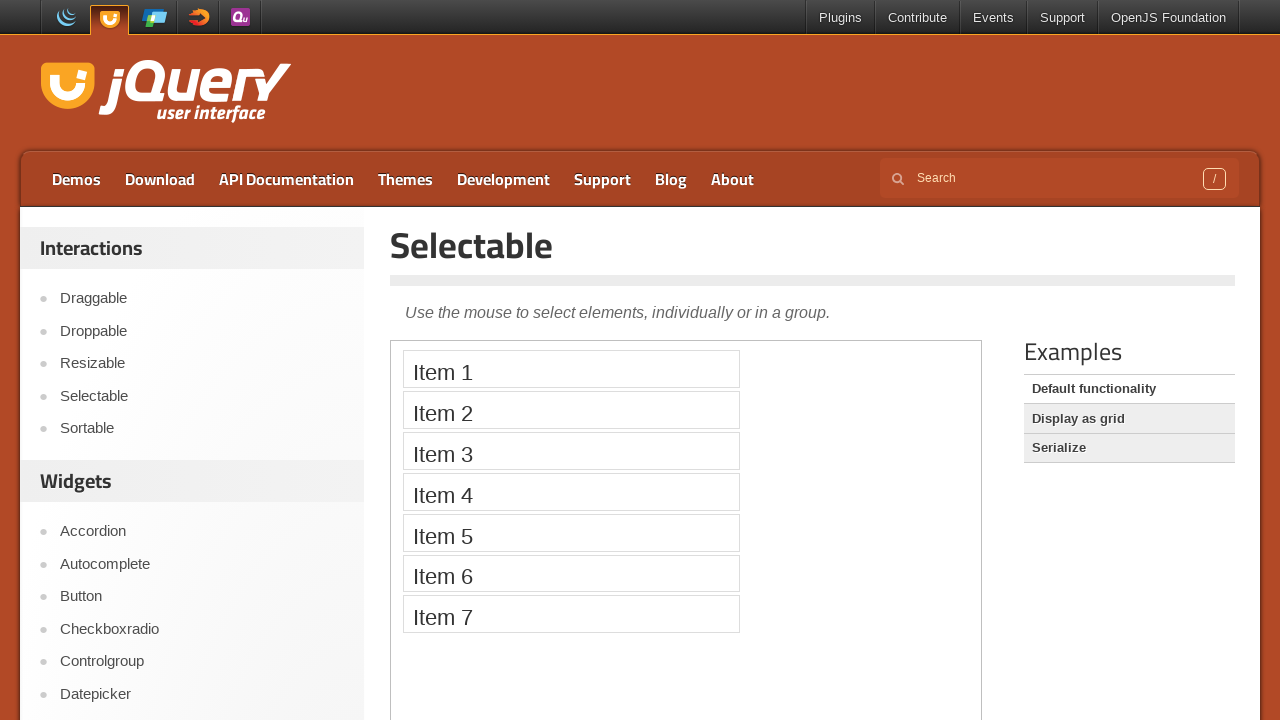

Located first selectable item
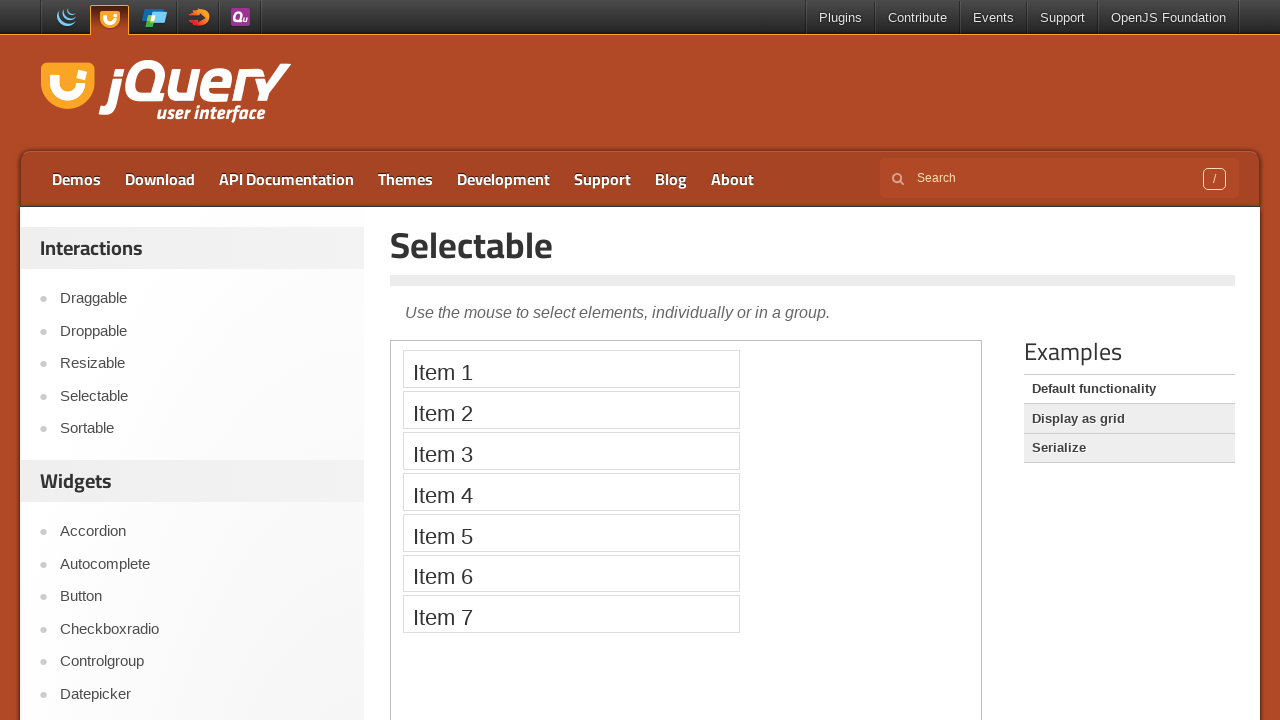

Located second selectable item
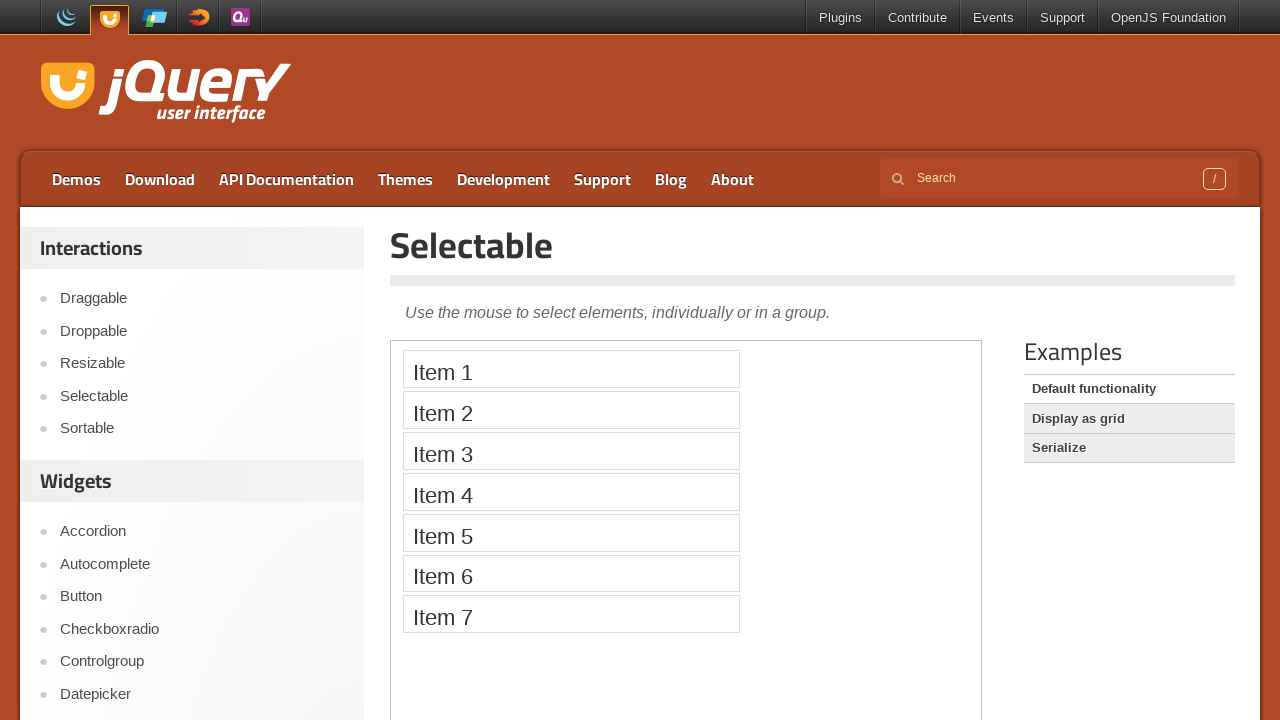

Located third selectable item
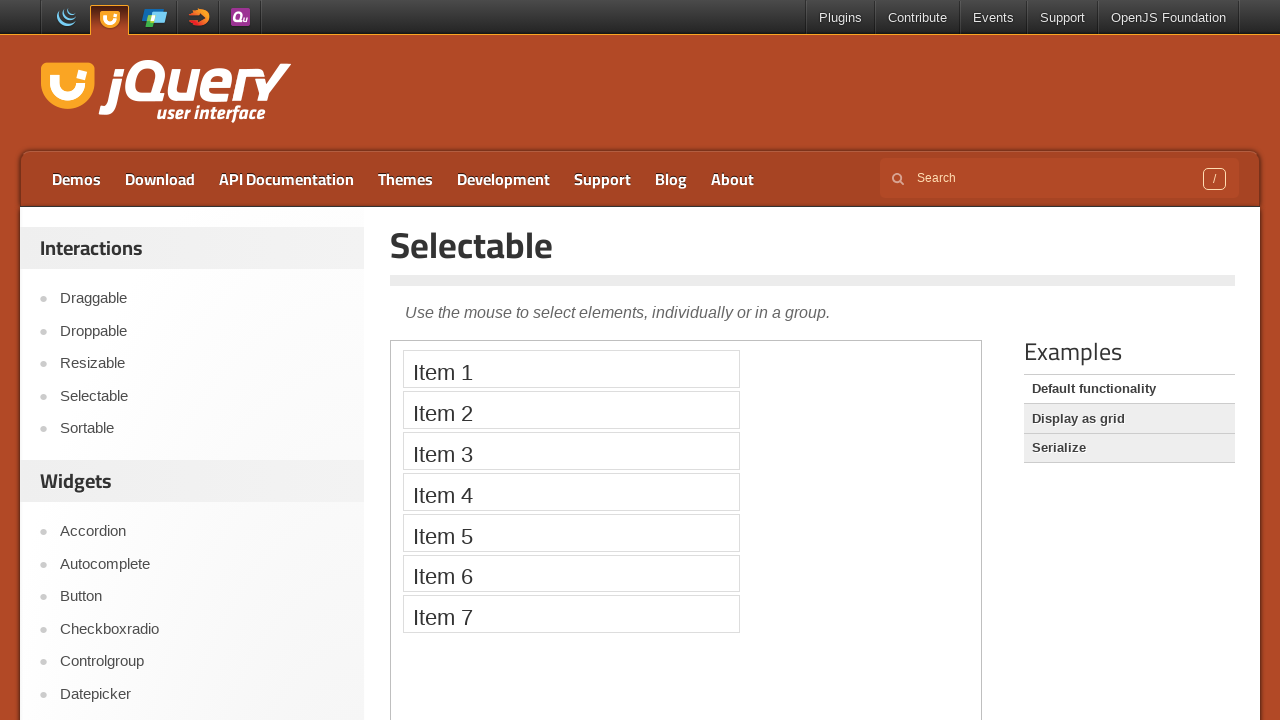

Clicked first selectable item at (571, 369) on iframe.demo-frame >> internal:control=enter-frame >> ol#selectable > li:nth-chil
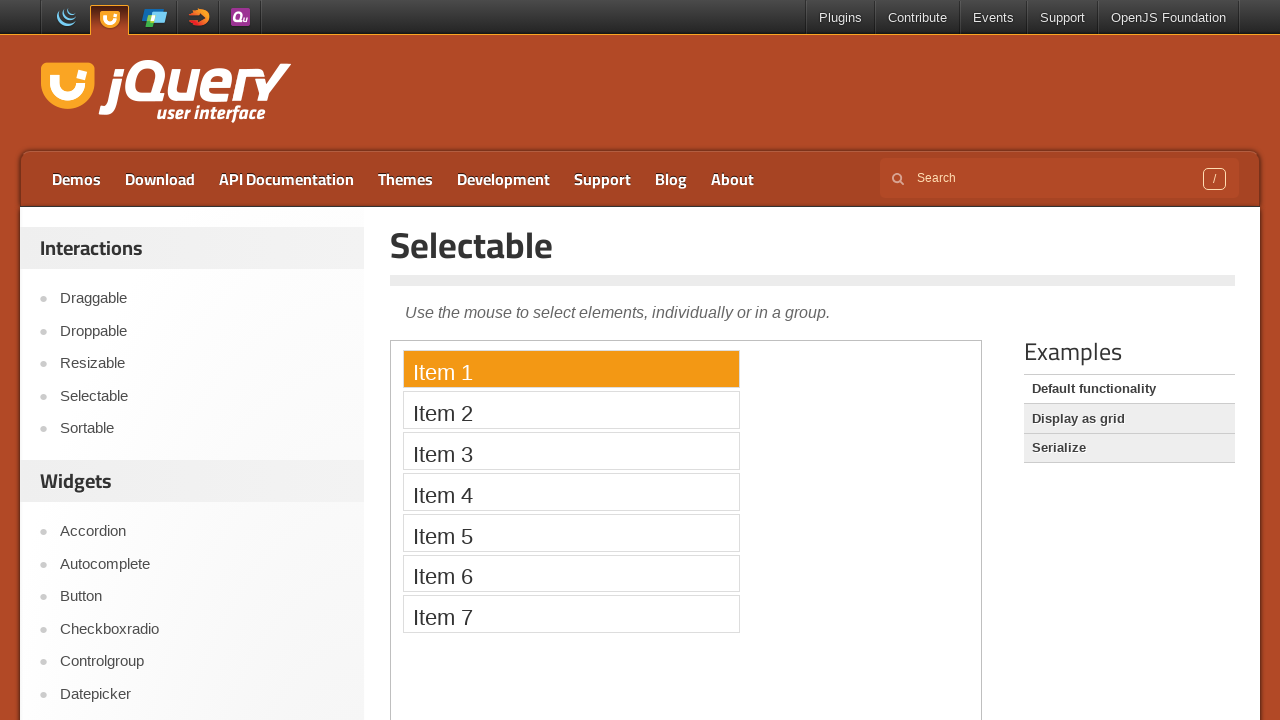

Pressed Control key down for multi-select
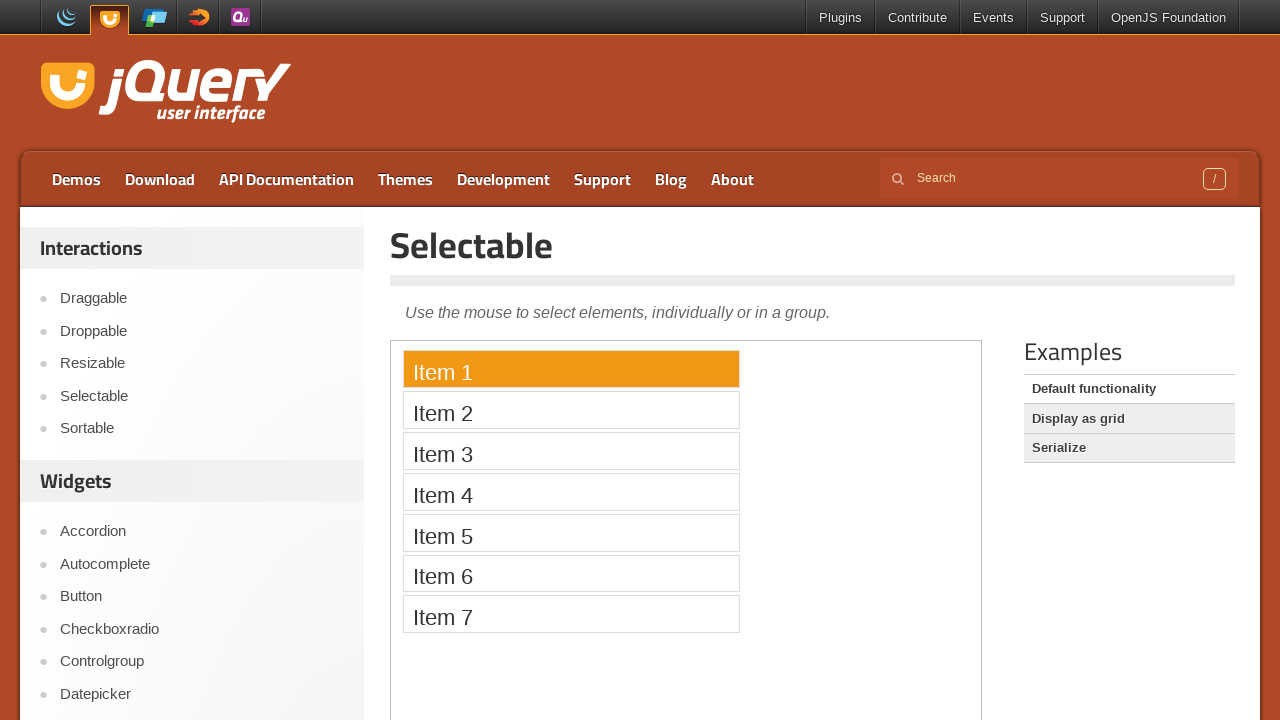

Clicked second item while holding Control at (571, 410) on iframe.demo-frame >> internal:control=enter-frame >> ol#selectable > li:nth-chil
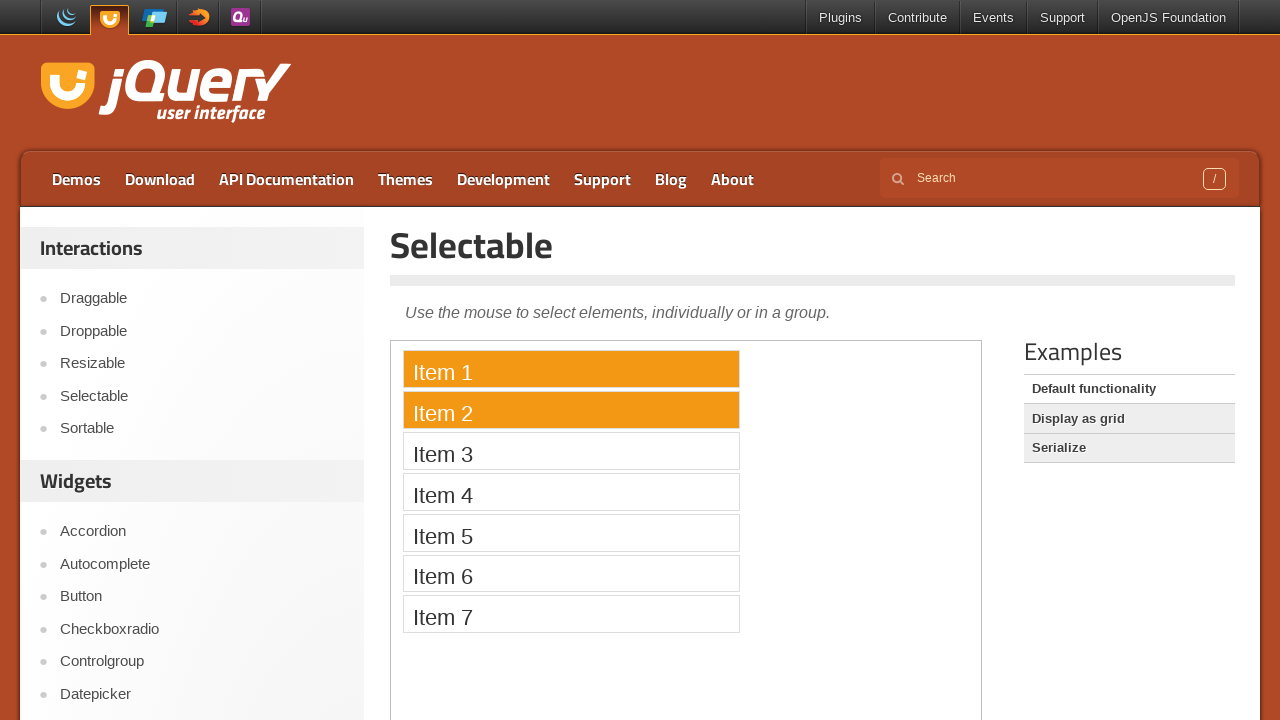

Clicked third item while holding Control at (571, 451) on iframe.demo-frame >> internal:control=enter-frame >> ol#selectable > li:nth-chil
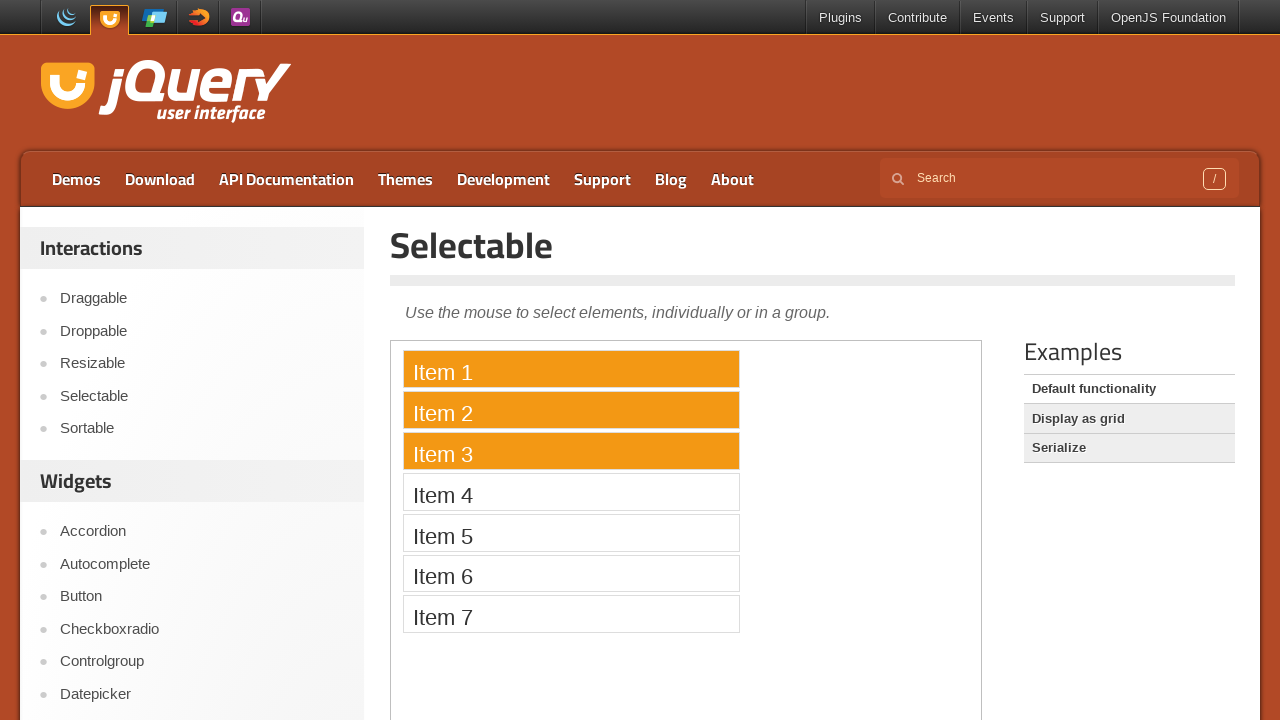

Released Control key to complete multi-select
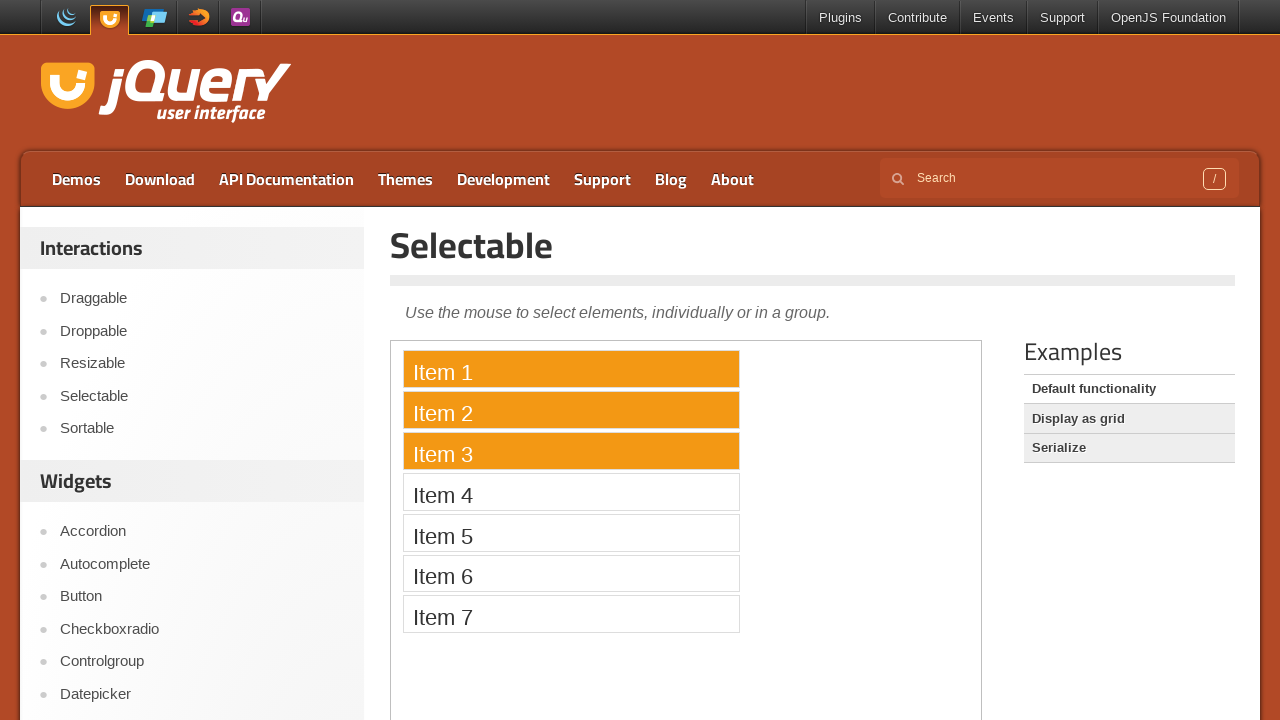

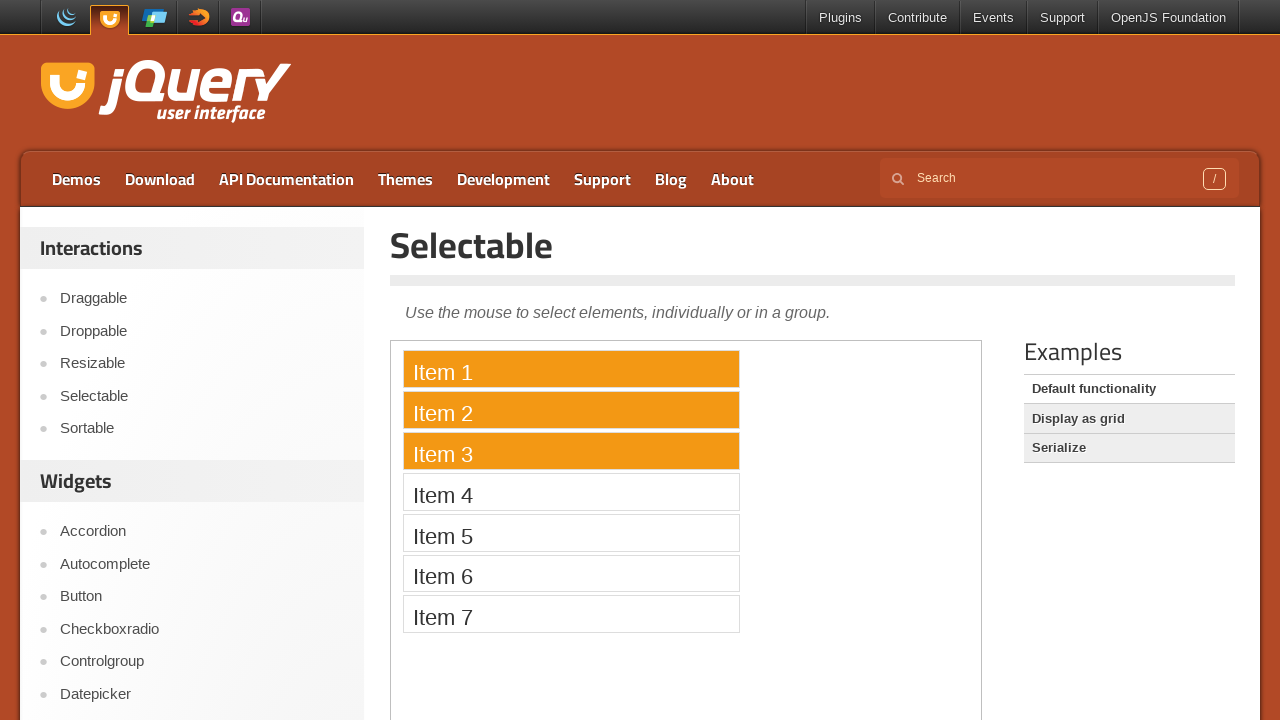